Tests that todo data persists after page reload

Starting URL: https://demo.playwright.dev/todomvc

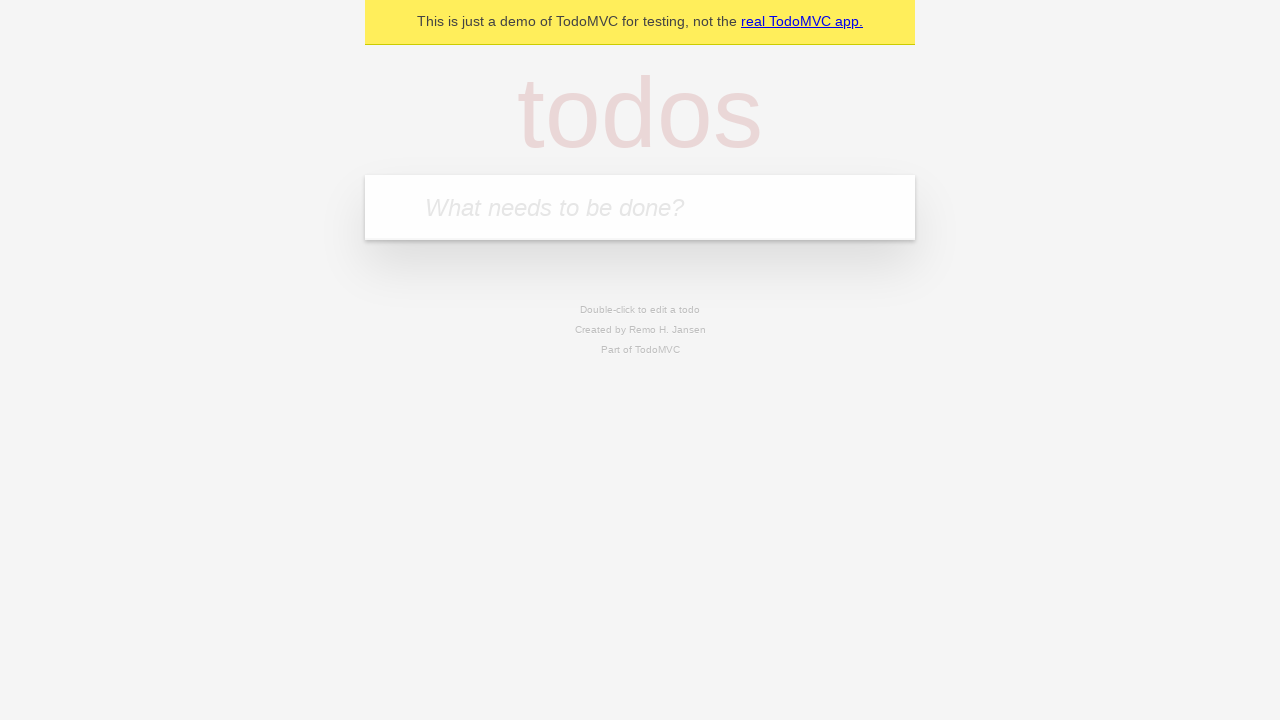

Filled todo input with 'buy some cheese' on internal:attr=[placeholder="What needs to be done?"i]
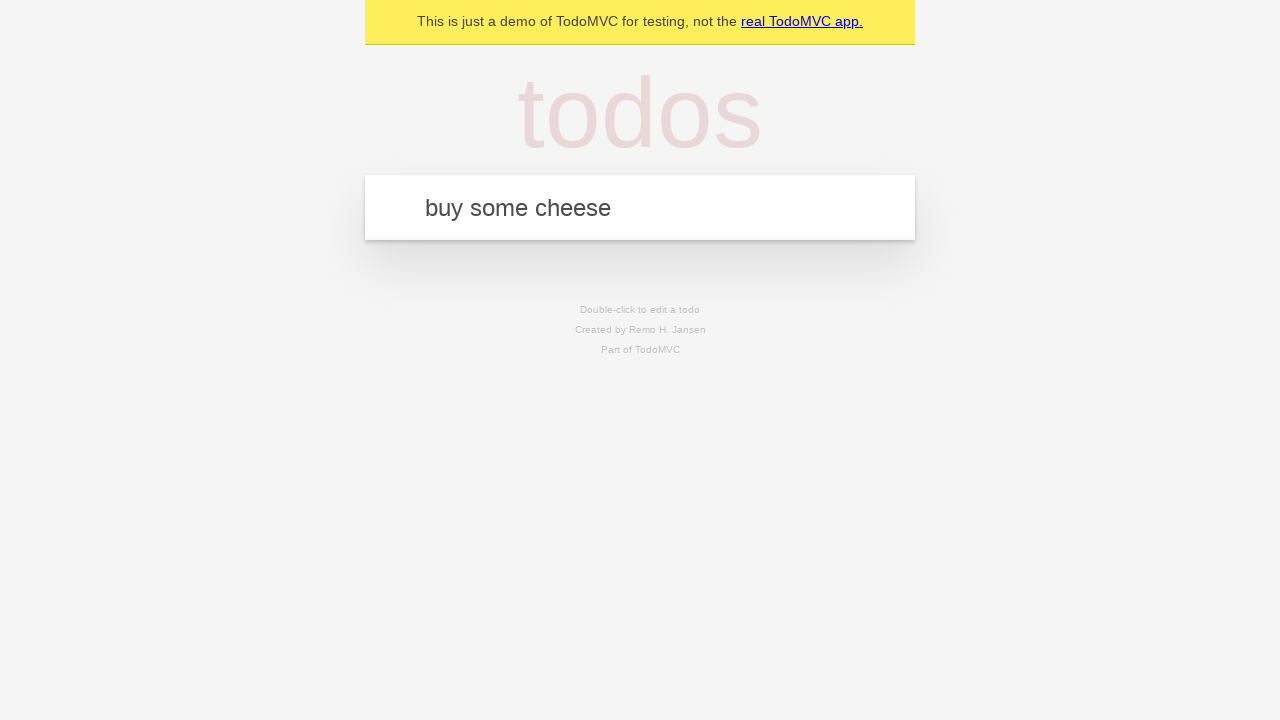

Pressed Enter to add first todo item on internal:attr=[placeholder="What needs to be done?"i]
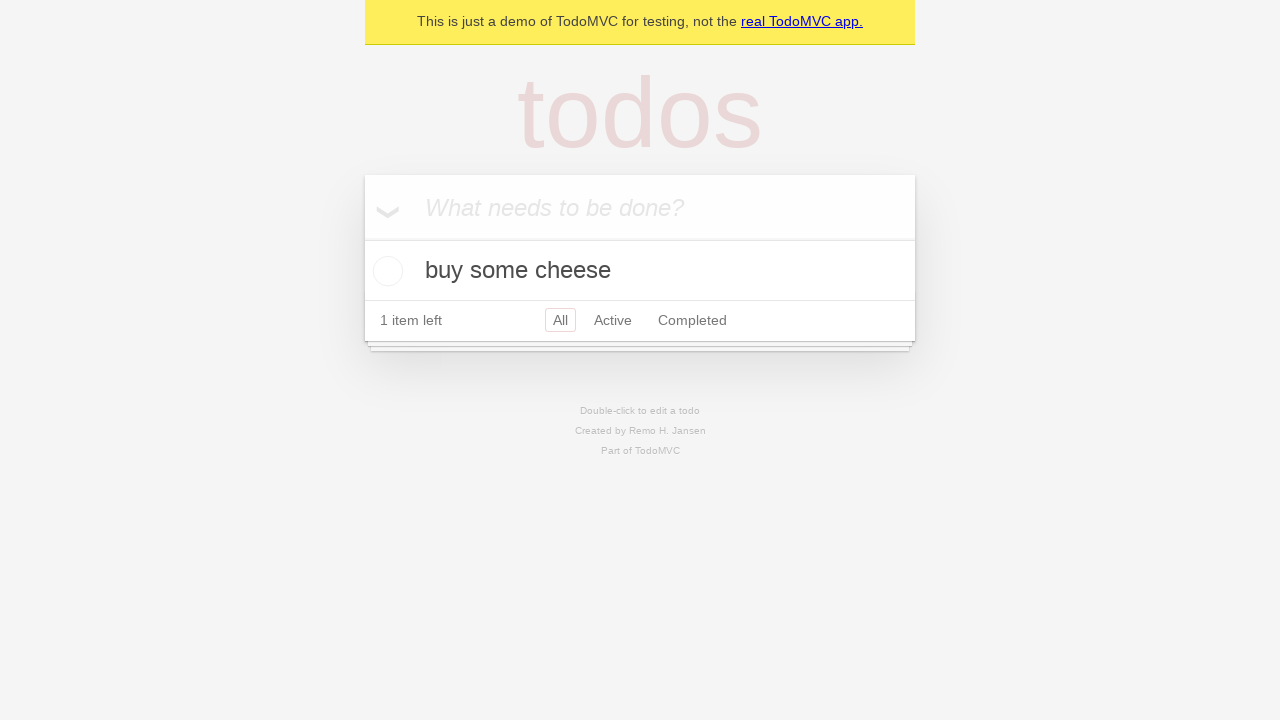

Filled todo input with 'feed the cat' on internal:attr=[placeholder="What needs to be done?"i]
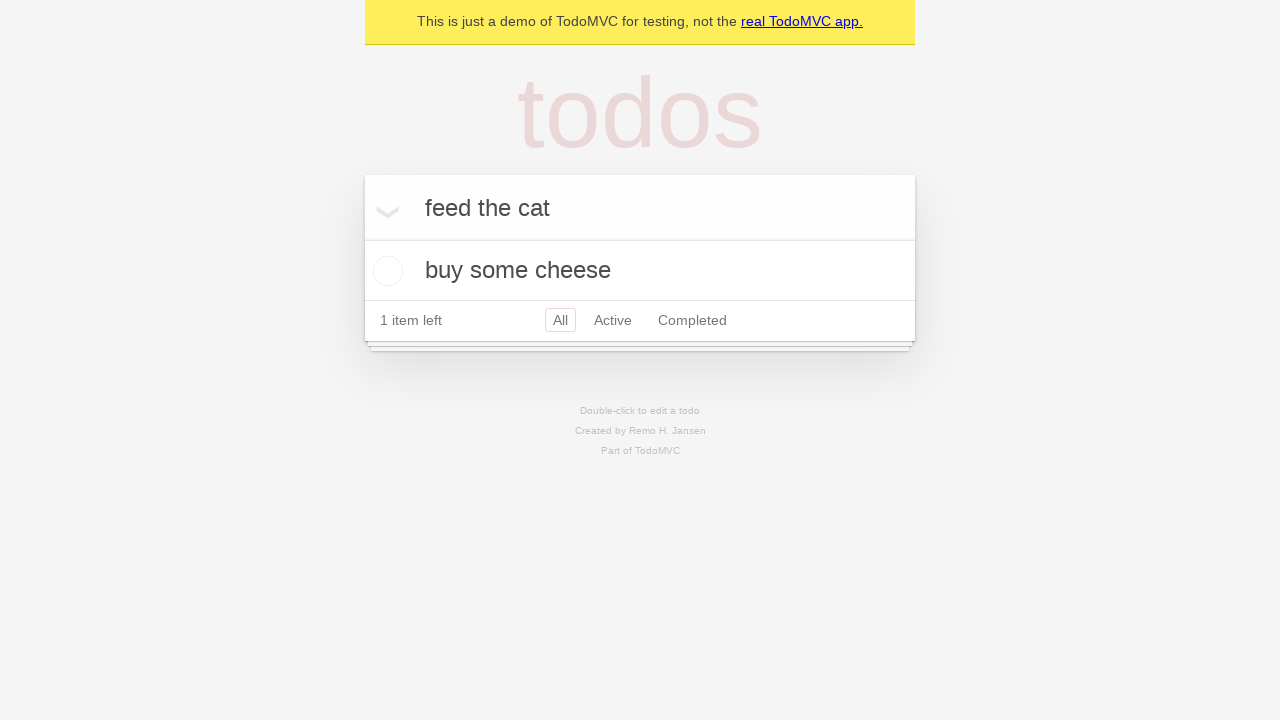

Pressed Enter to add second todo item on internal:attr=[placeholder="What needs to be done?"i]
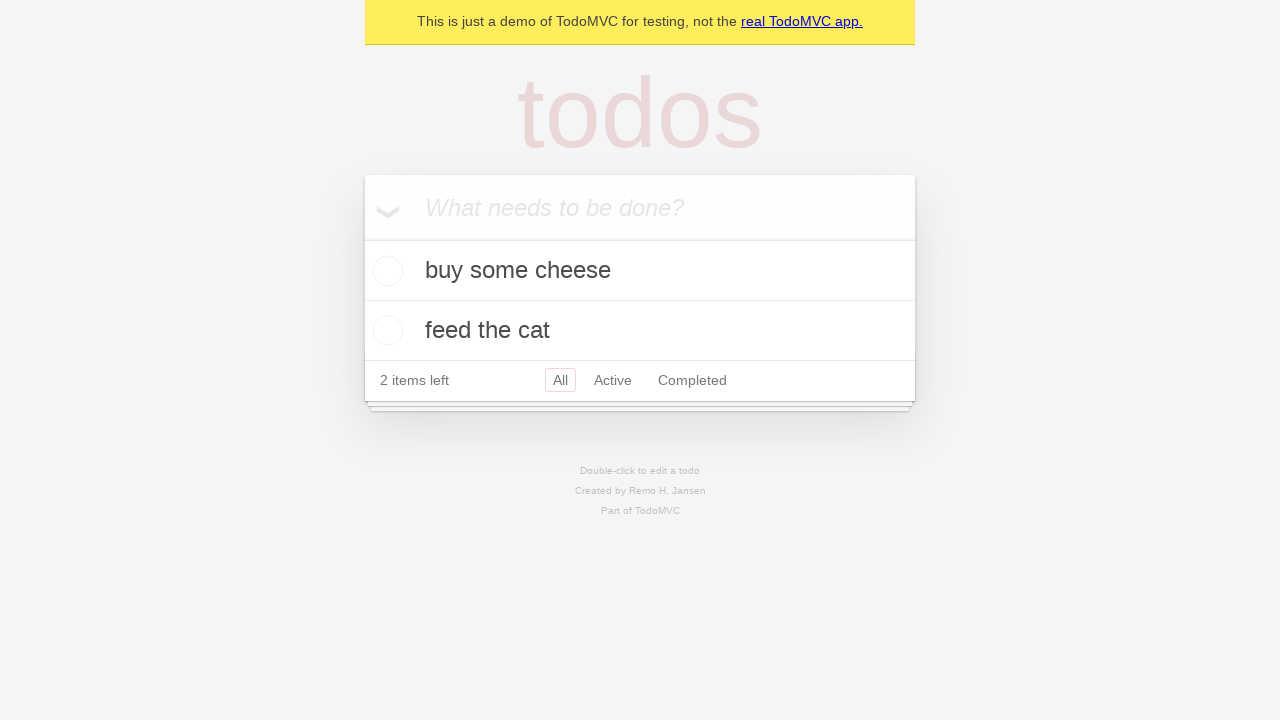

Checked first todo item checkbox at (385, 271) on [data-testid='todo-item'] >> nth=0 >> internal:role=checkbox
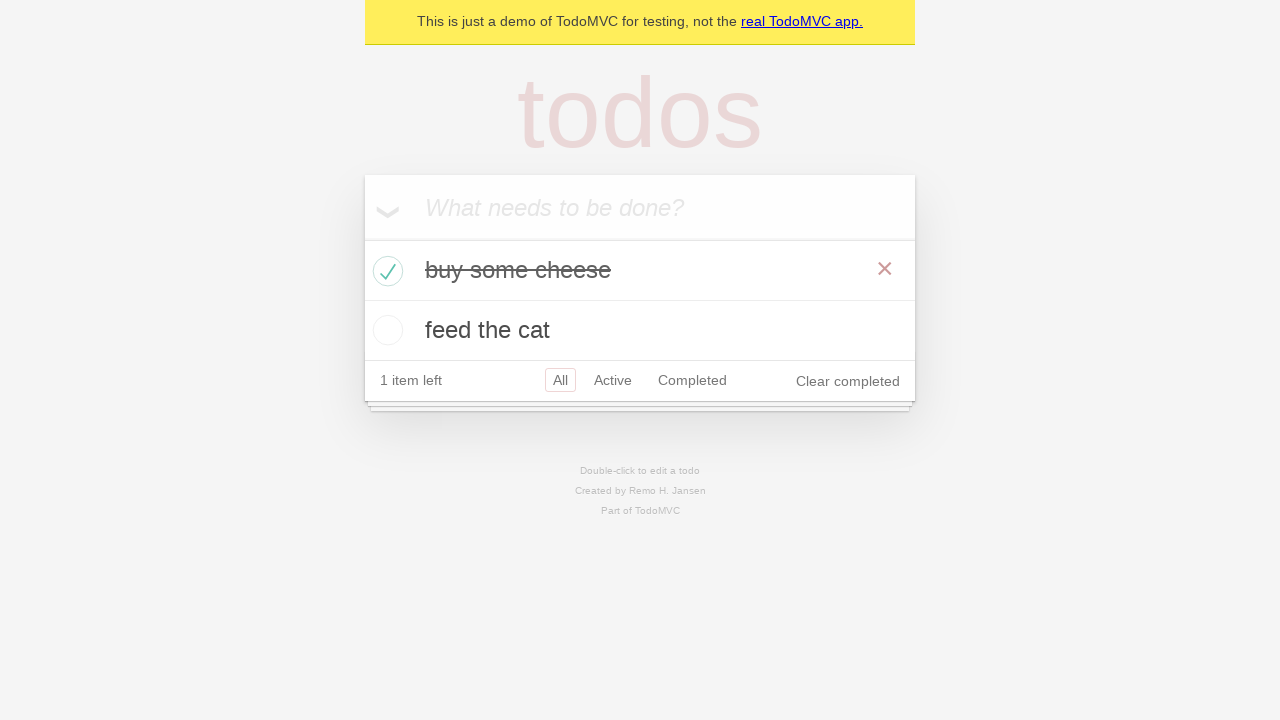

Reloaded the page to test data persistence
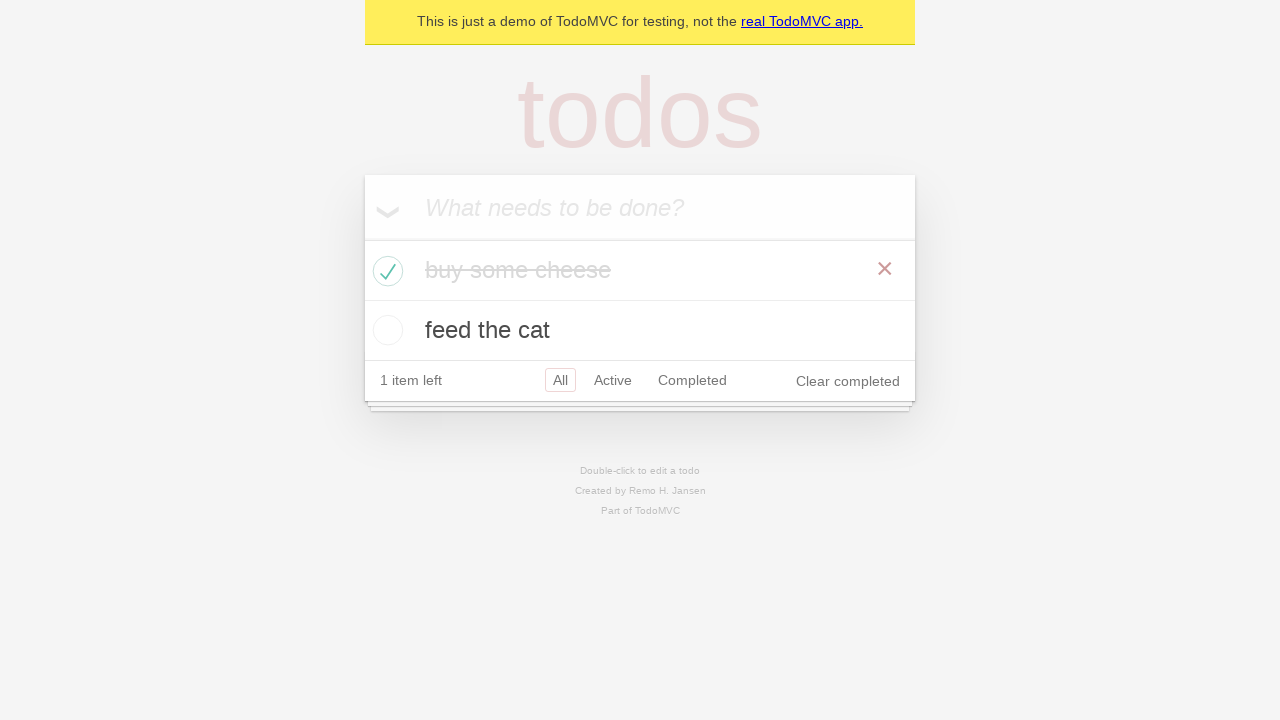

Verified todo items persisted after page reload
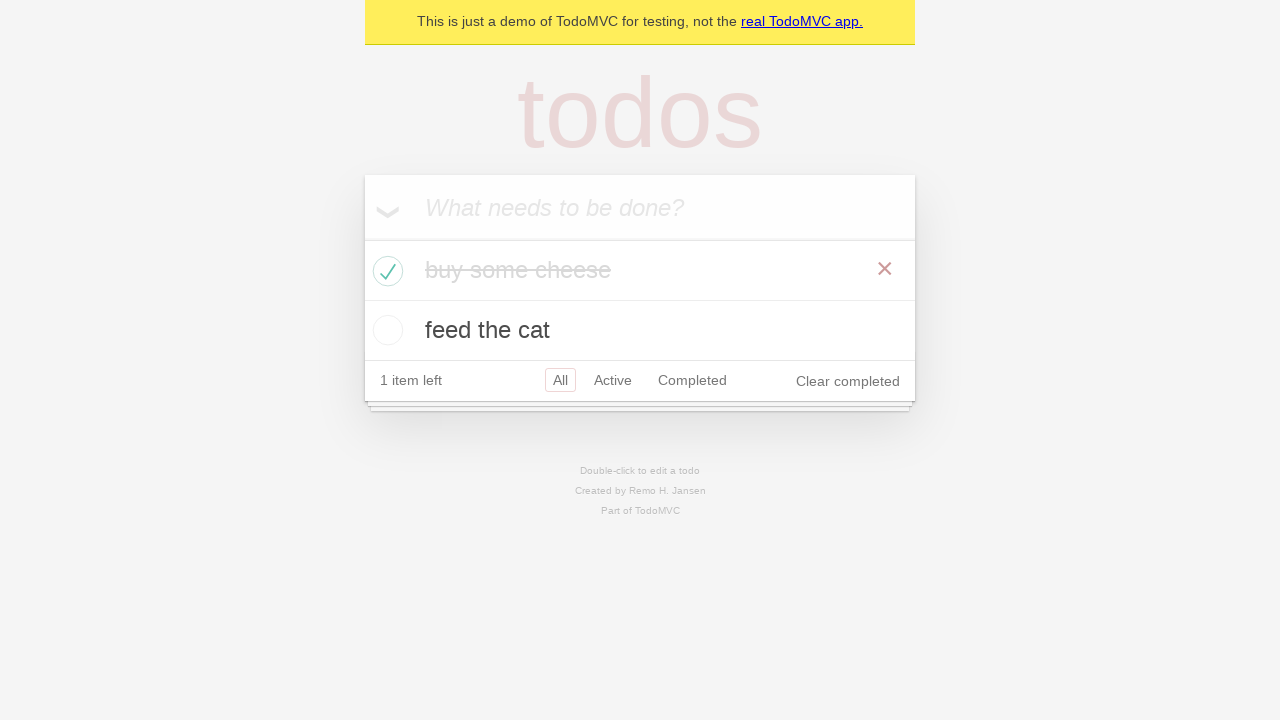

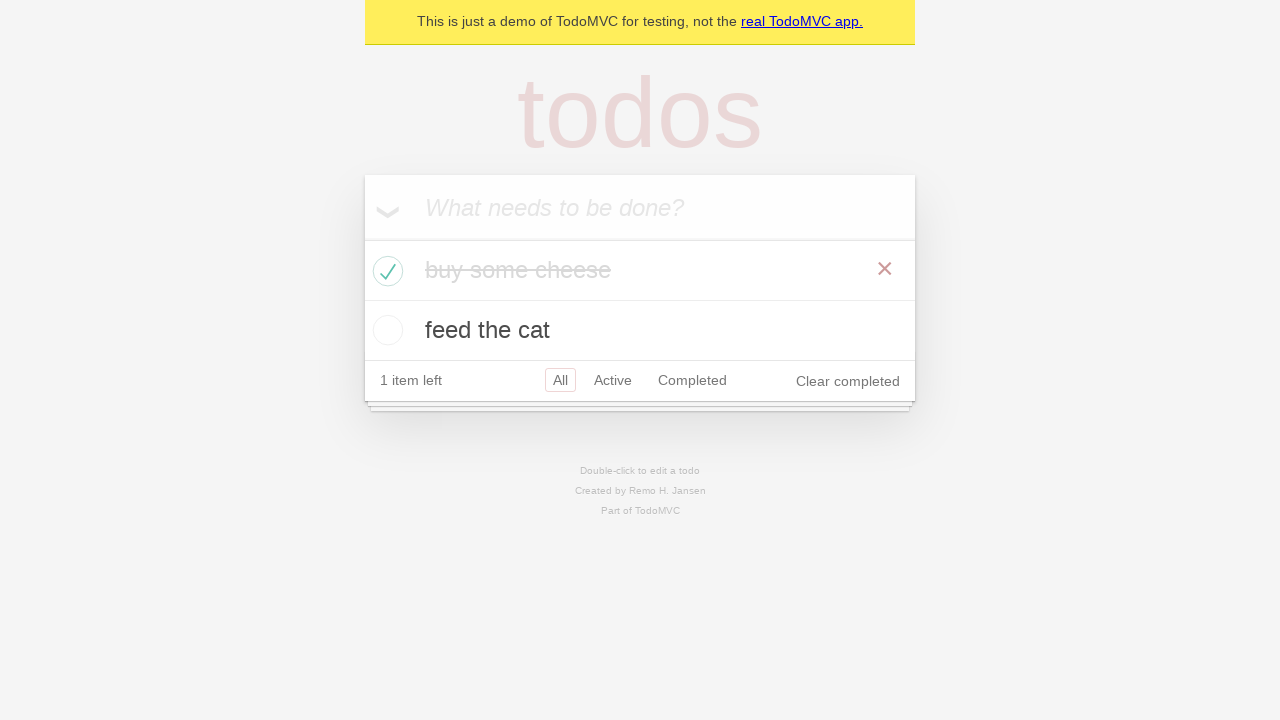